Tests that clicking the "Add Element" button increases the count of delete buttons on the page by one

Starting URL: https://the-internet.herokuapp.com/add_remove_elements/

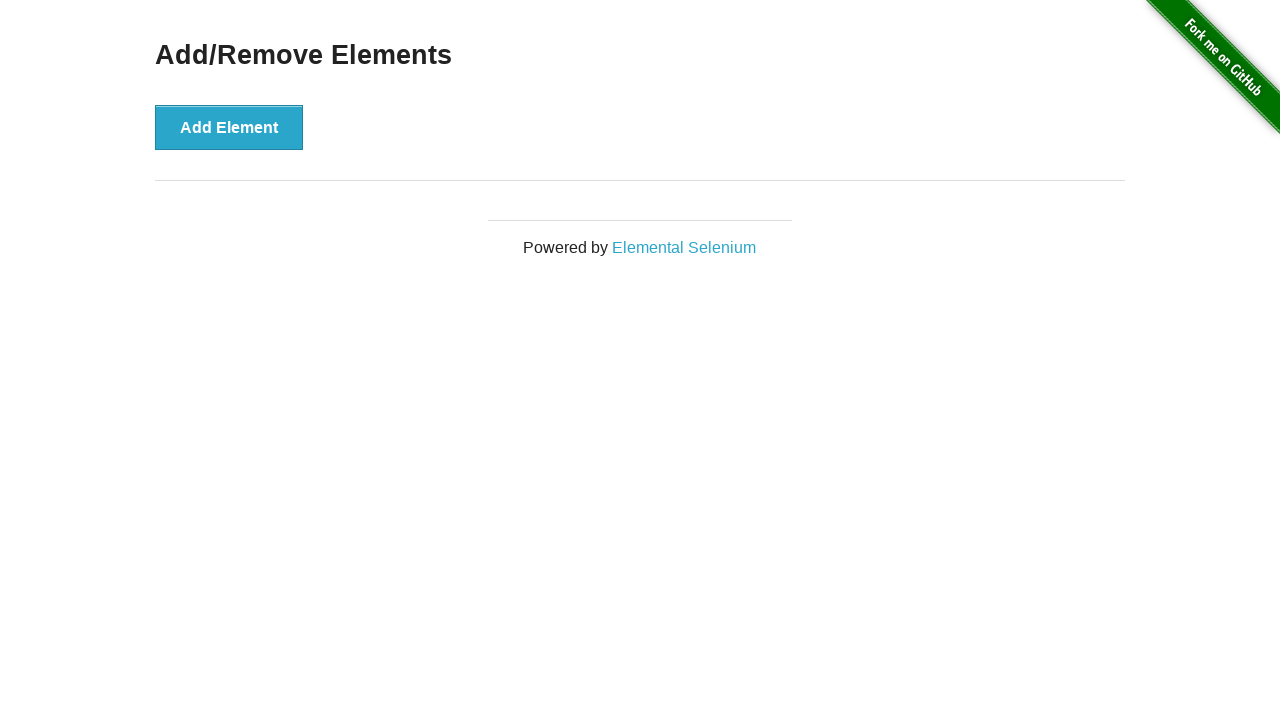

Retrieved initial count of delete buttons
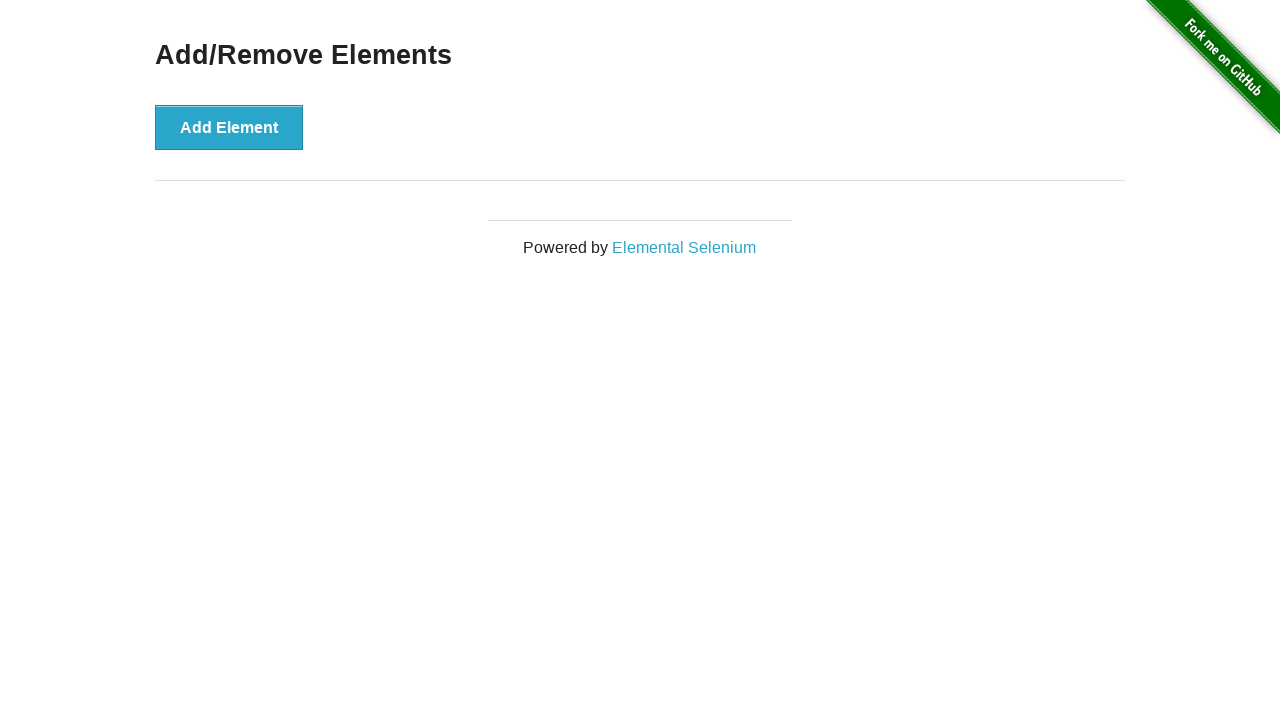

Clicked the Add Element button at (229, 127) on button[onclick='addElement()']
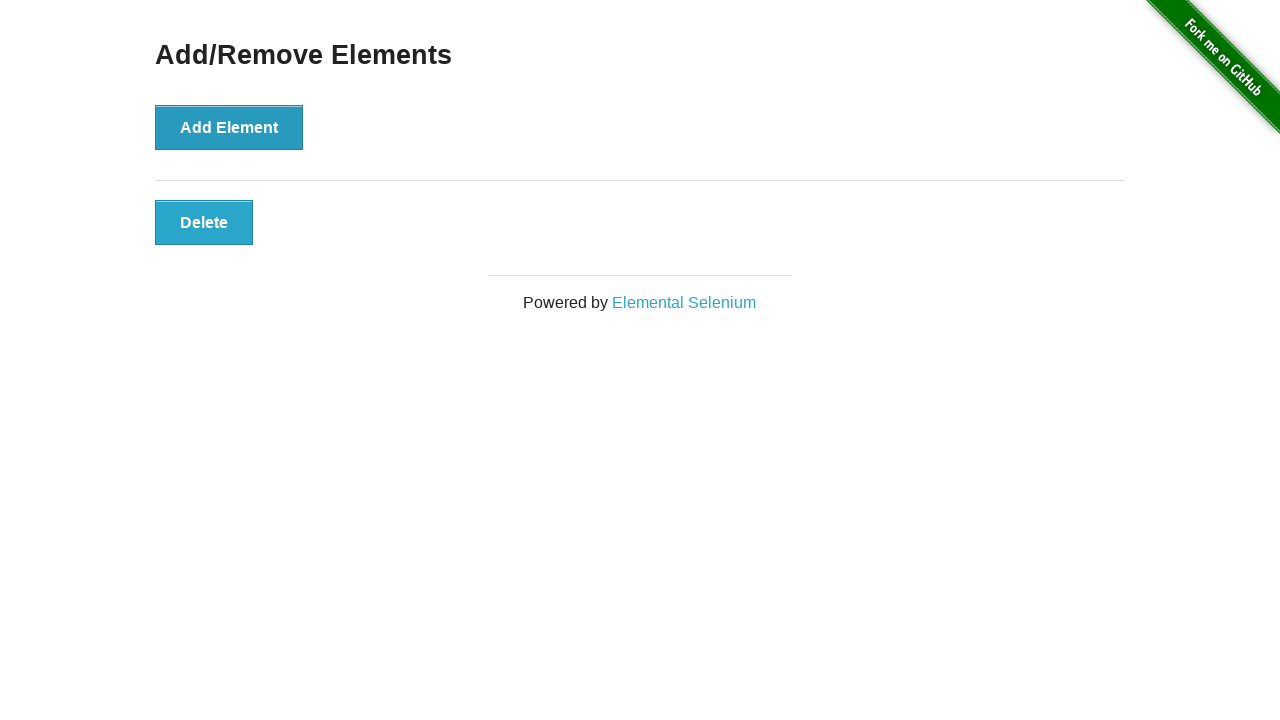

Waited for new delete button to appear
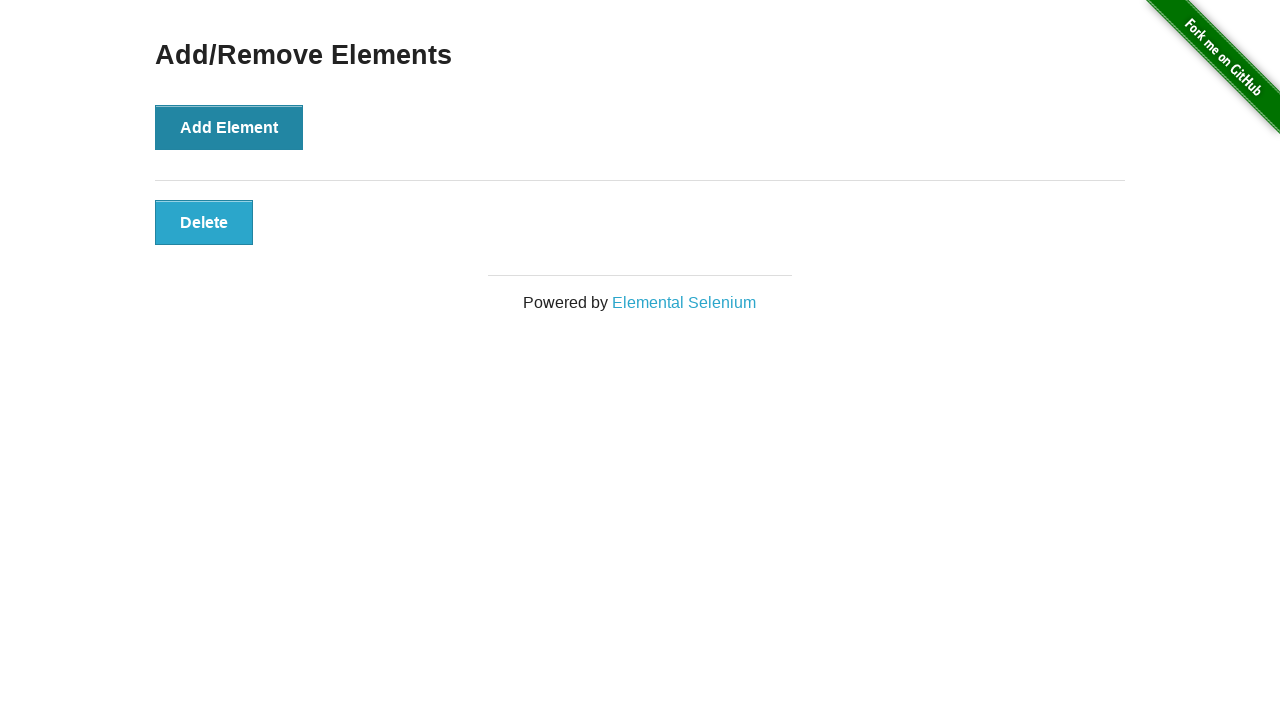

Retrieved updated count of delete buttons
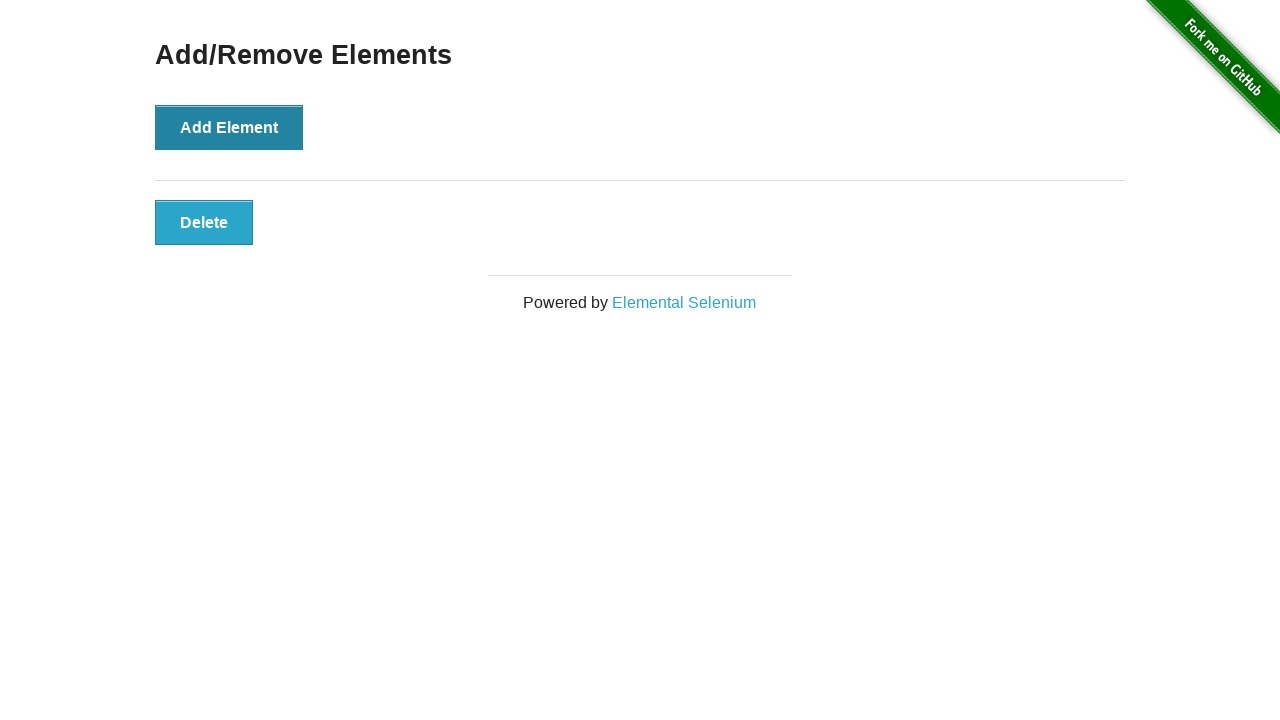

Verified delete button count increased from 0 to 1
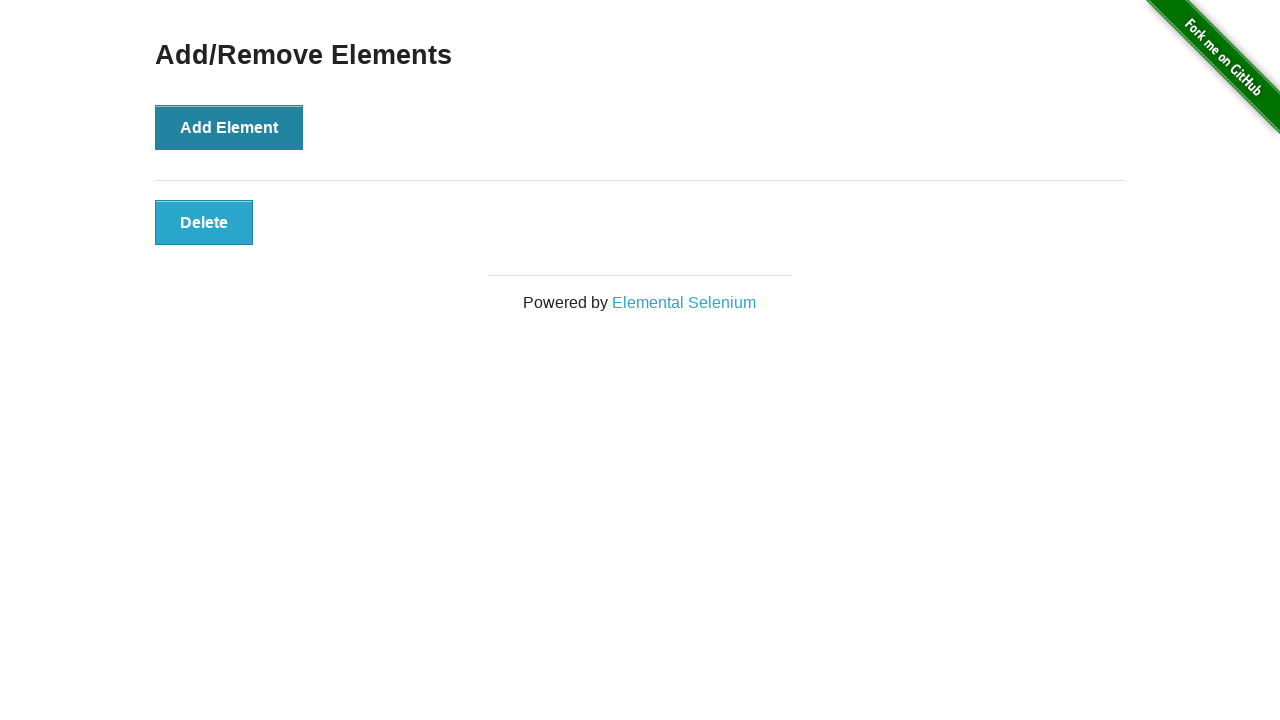

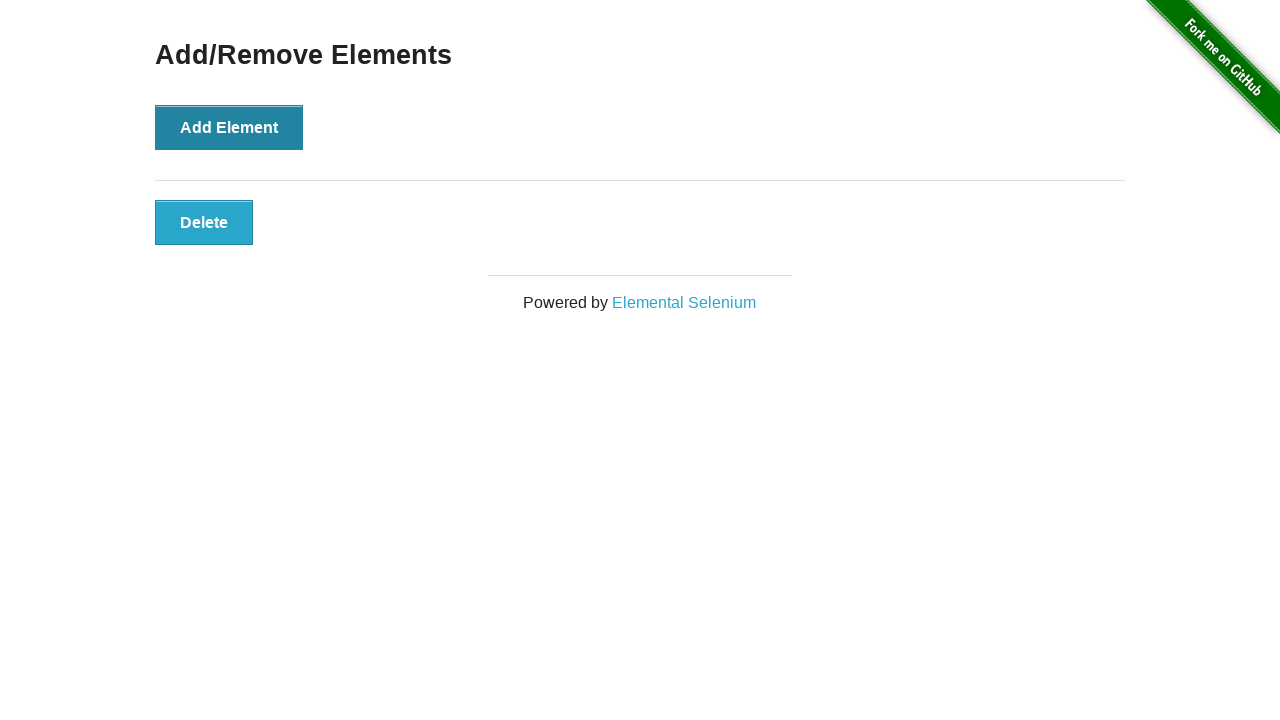